Tests file download functionality by clicking download button and capturing download information

Starting URL: http://demo.automationtesting.in/FileDownload.html

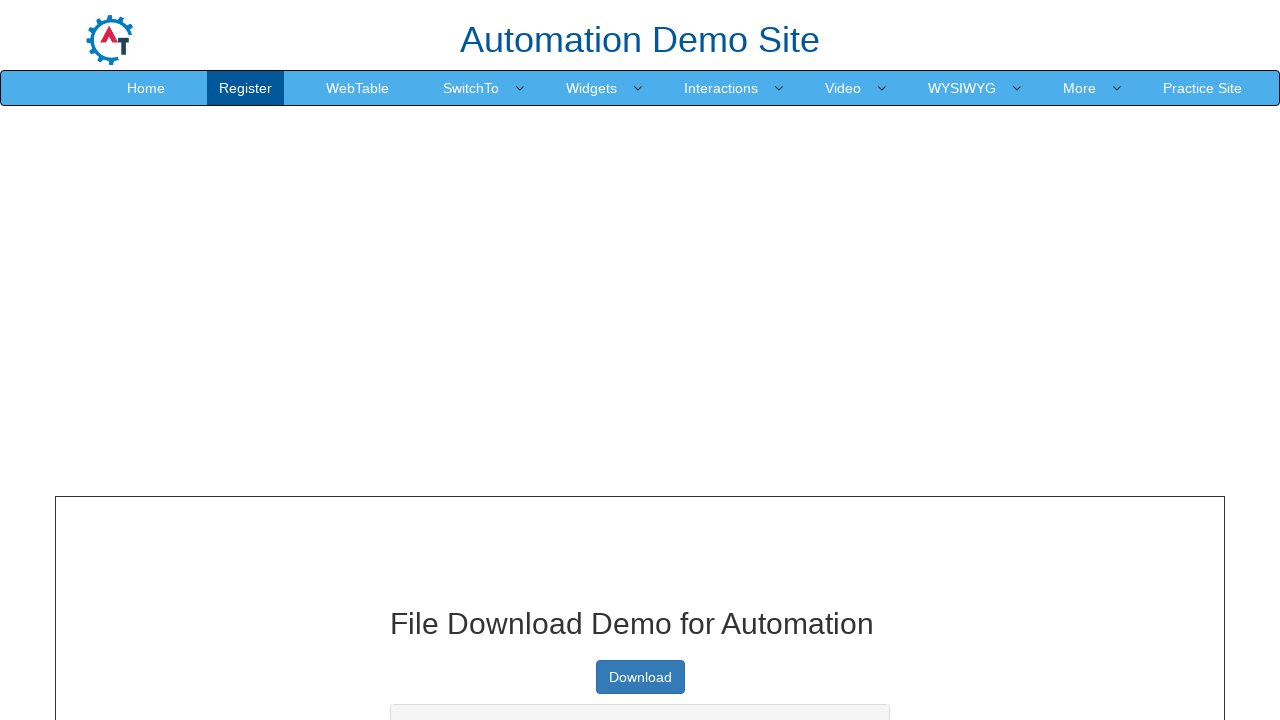

Clicked download button and captured download event at (640, 677) on xpath=//a[@type='button']
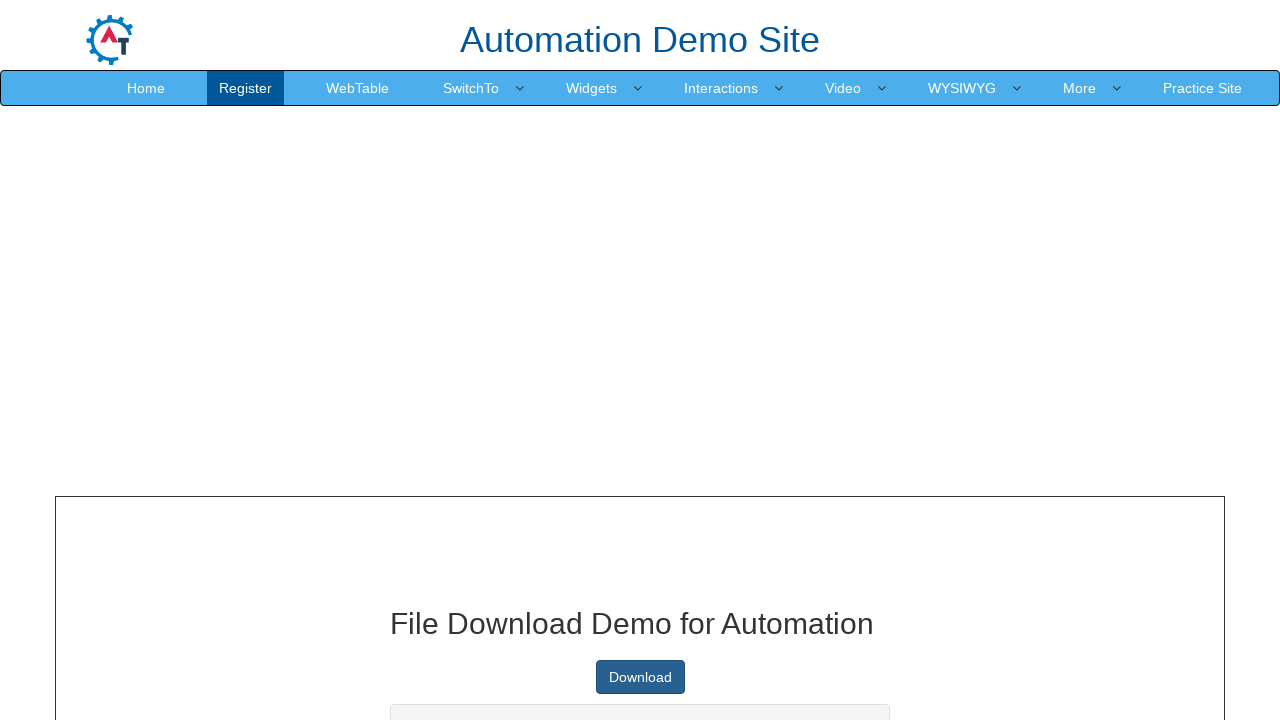

Retrieved download information from download event
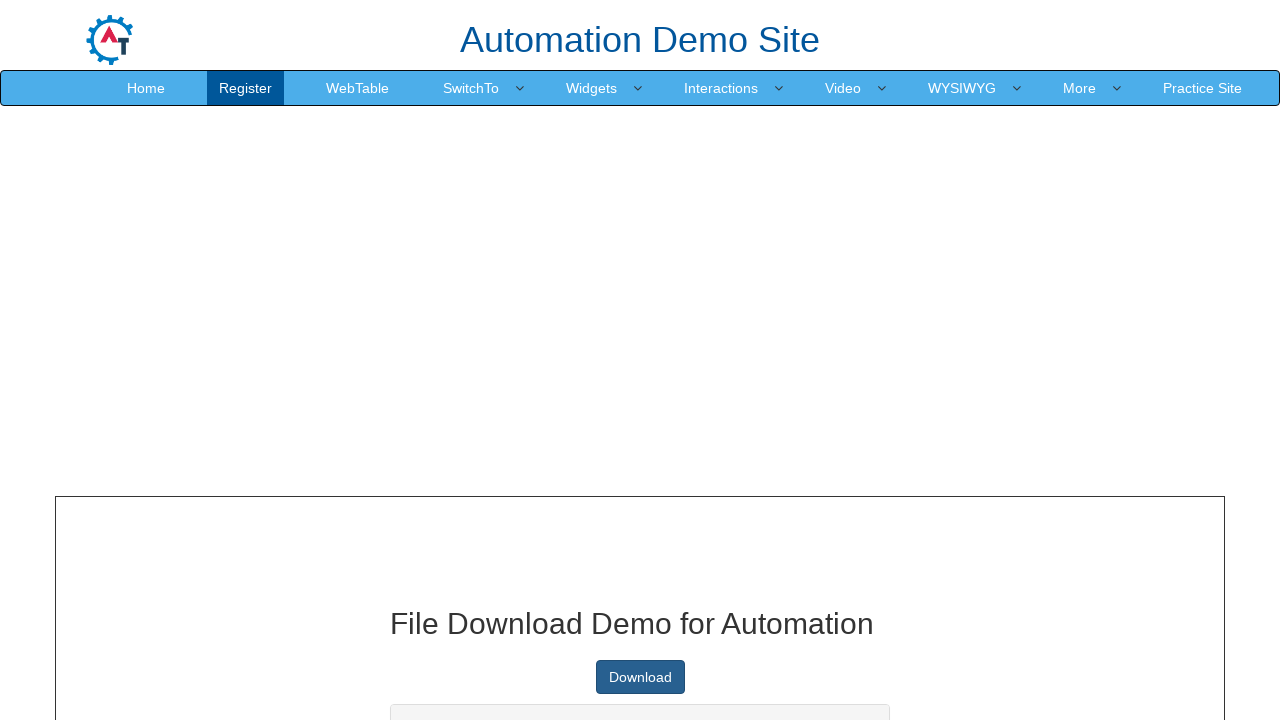

Printed download URL
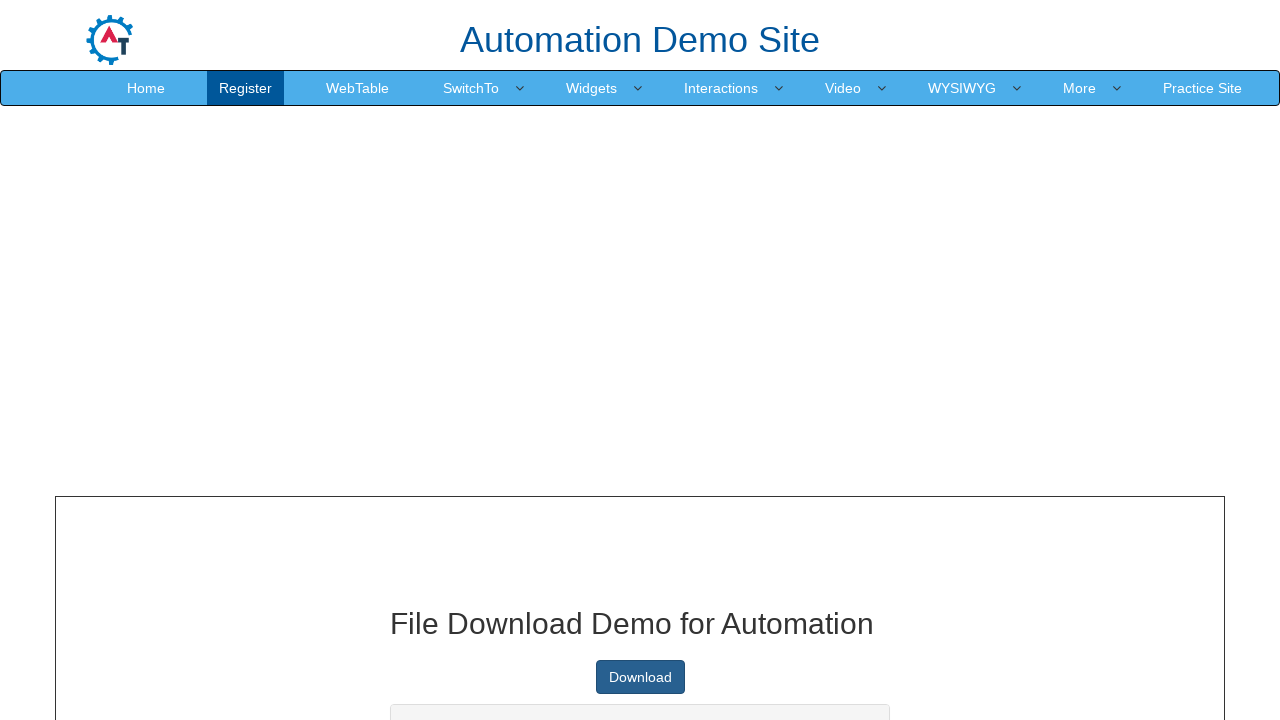

Printed page title from download
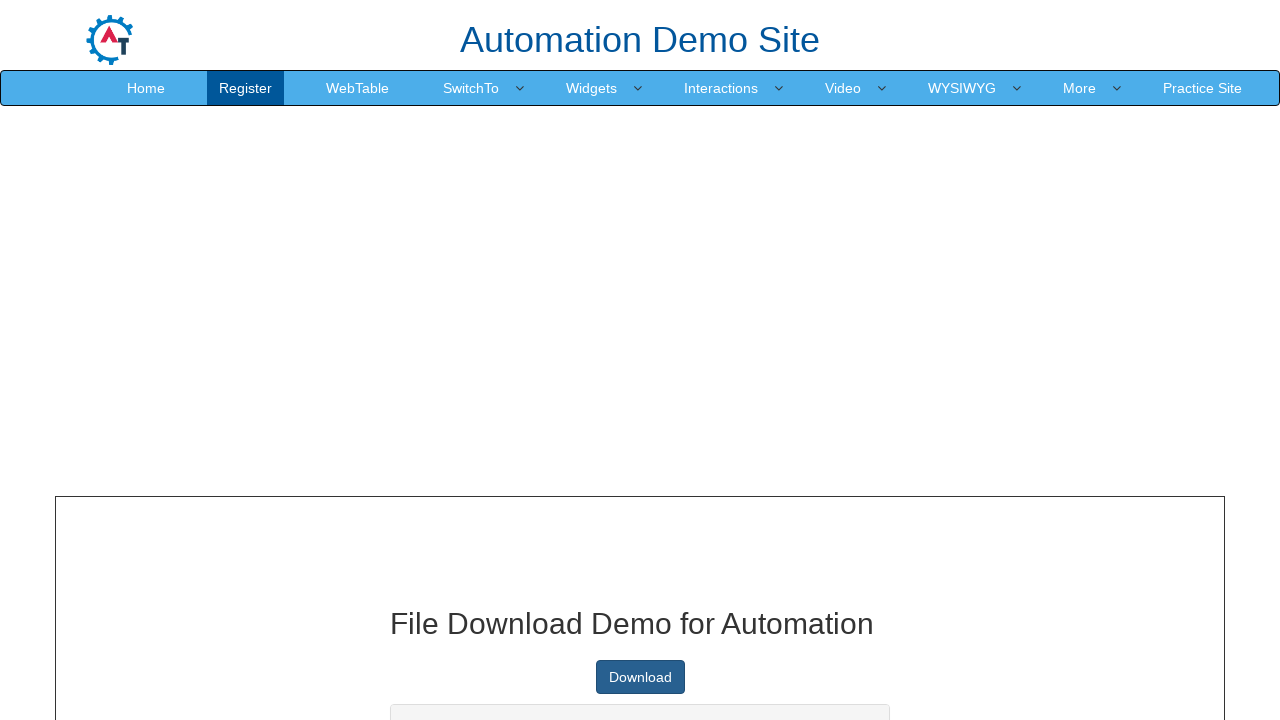

Printed download file path
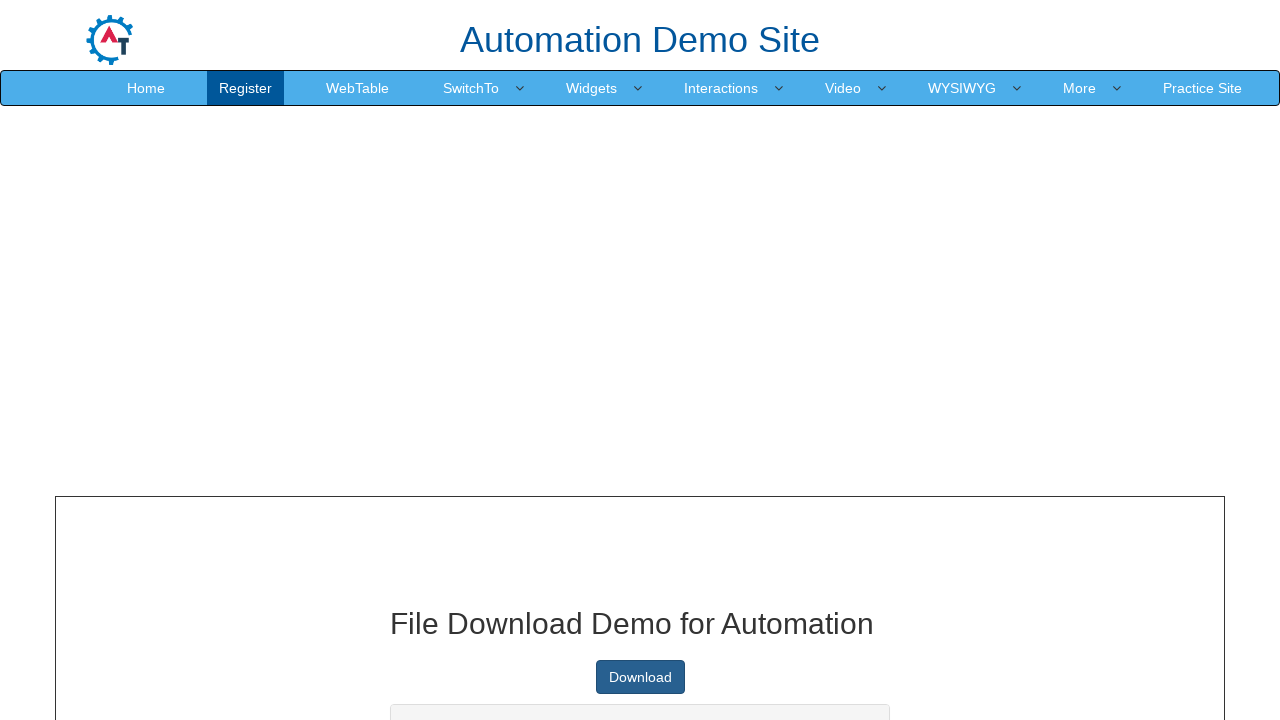

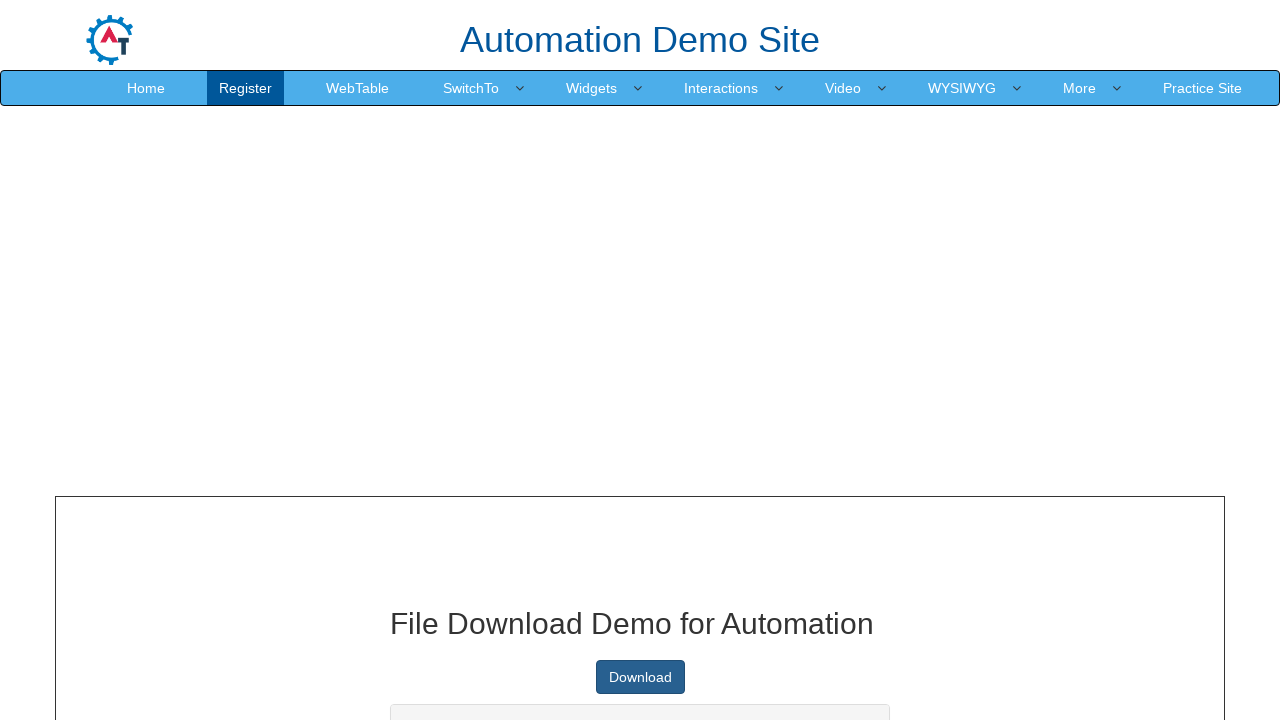